Tests a simple registration form by clicking a menu item, filling in title and description fields, selecting a radio button option, and submitting the form.

Starting URL: https://rori4.github.io/selenium-practice/#/pages/practice/simple-registration

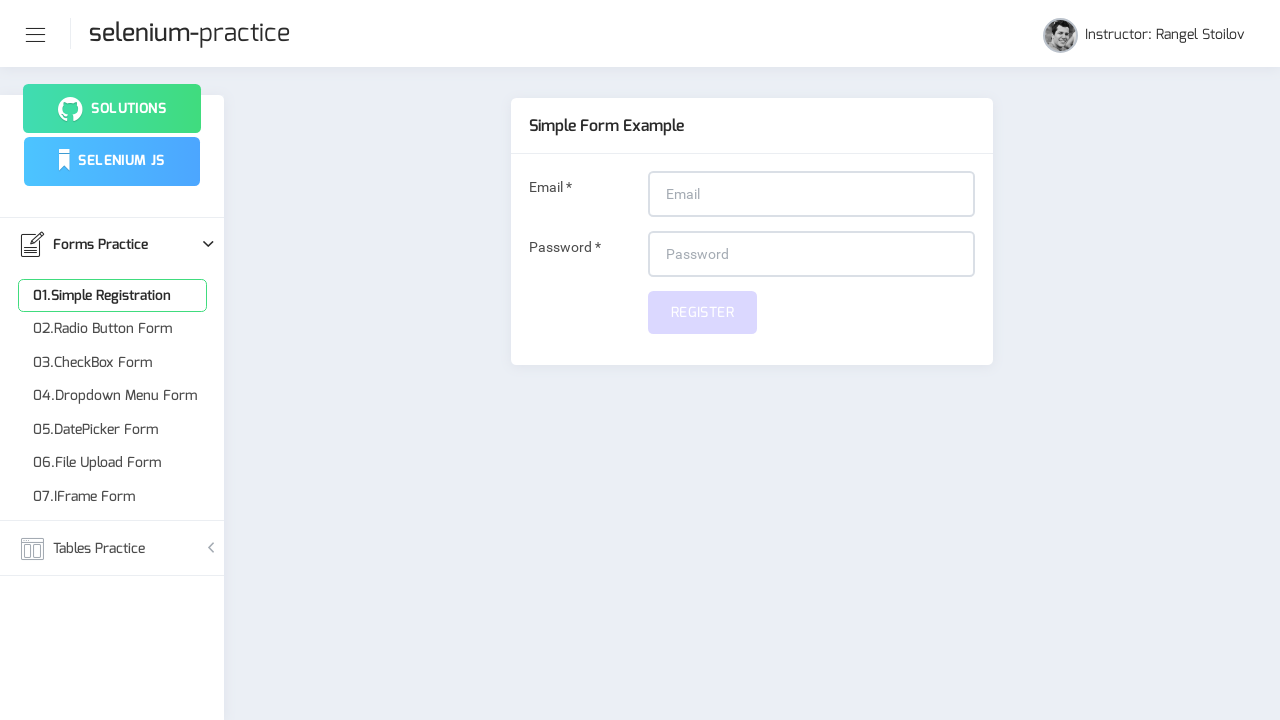

Navigated to simple registration form page
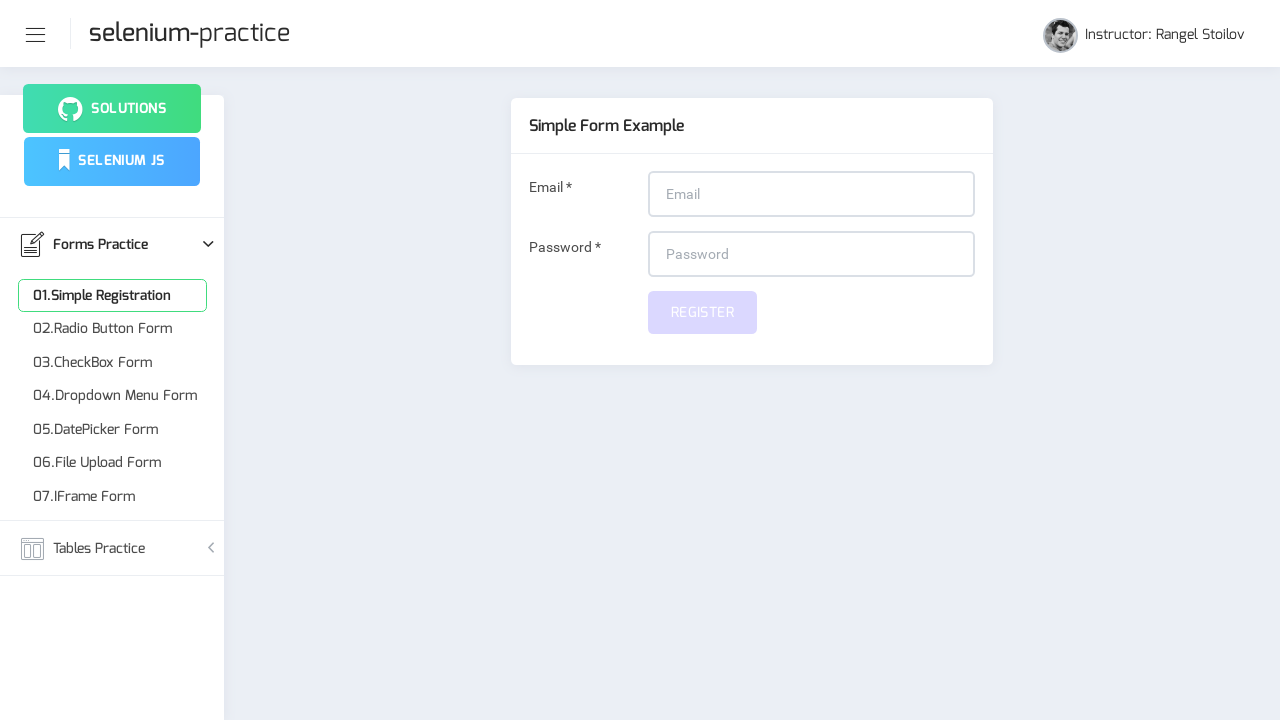

Clicked on menu item at (112, 329) on ul > li.menu-item.ng-tns-c6-2.ng-tns-c6-0.ng-star-inserted > a > span
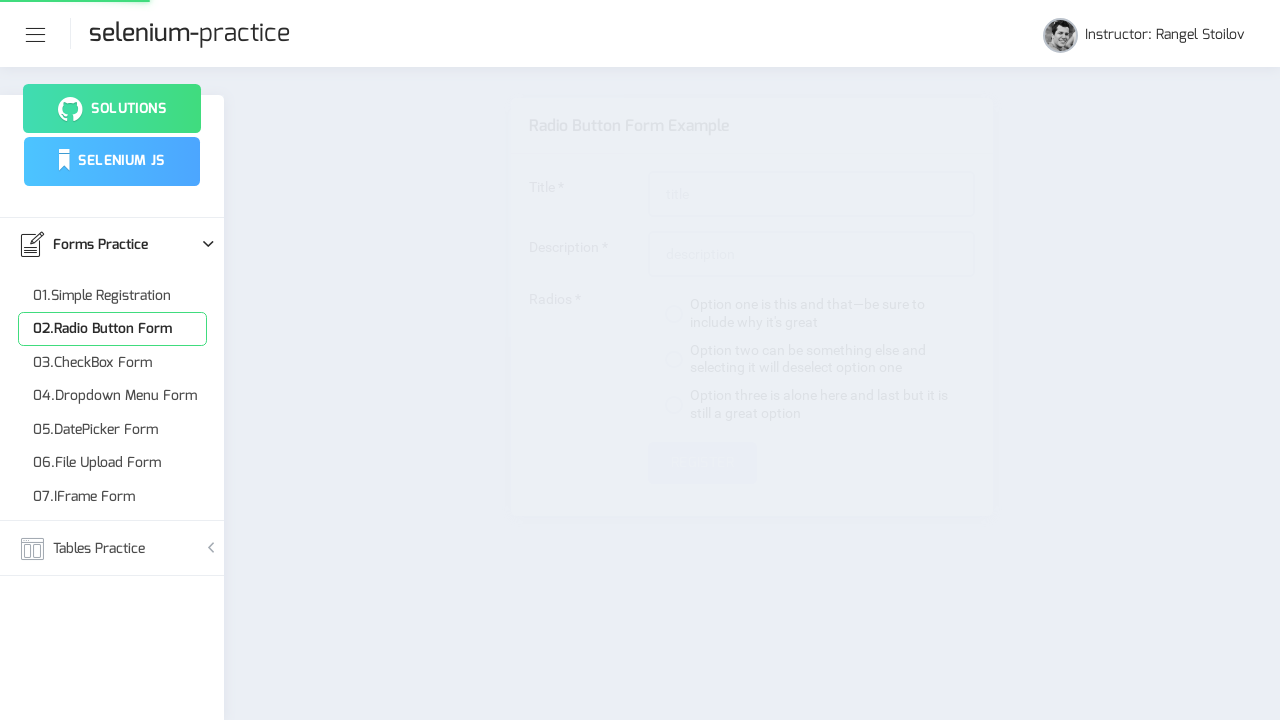

Filled in the title field with sample text on #title
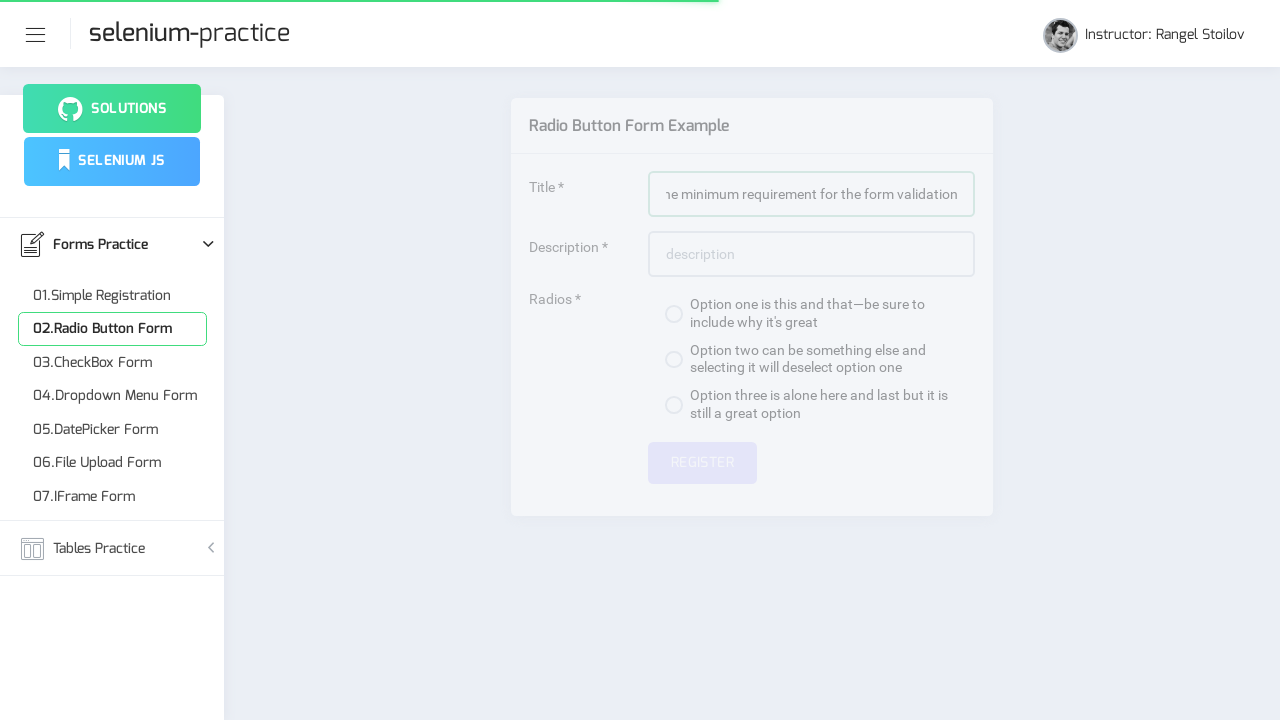

Filled in the description field with sample text on #description
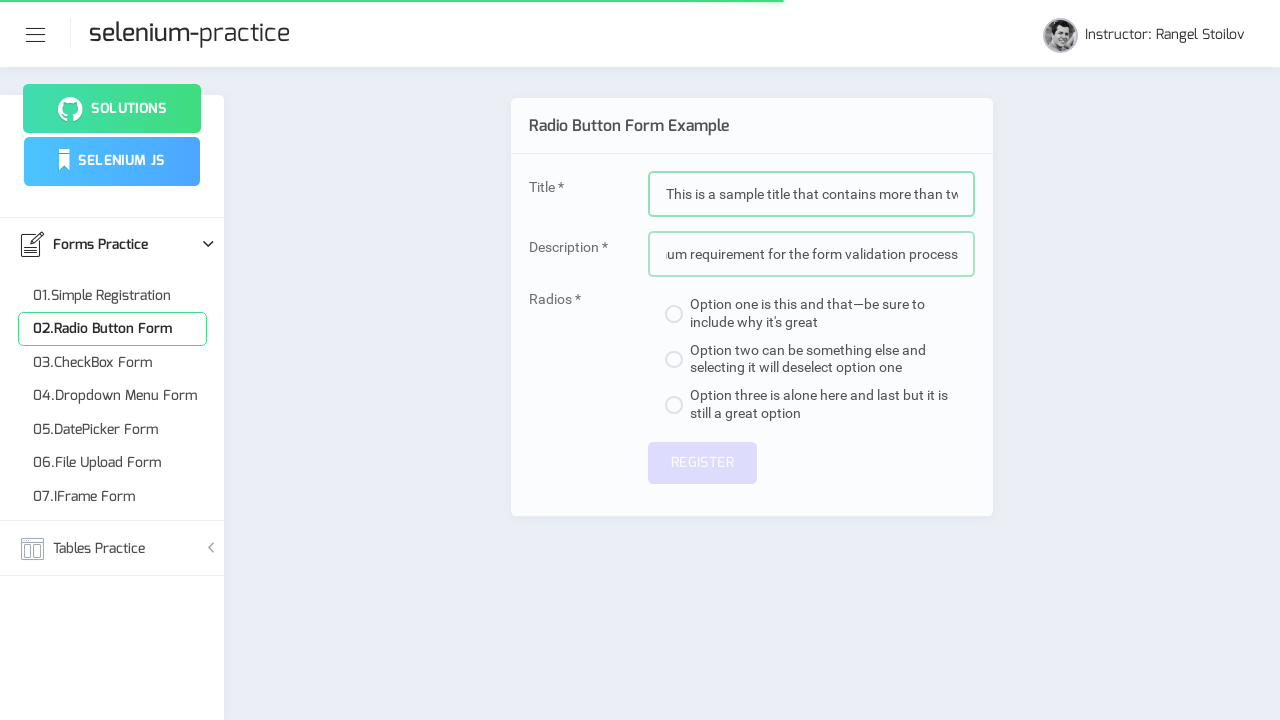

Selected radio button option at (674, 314) on div:nth-child(1) > label > span.custom-control-indicator
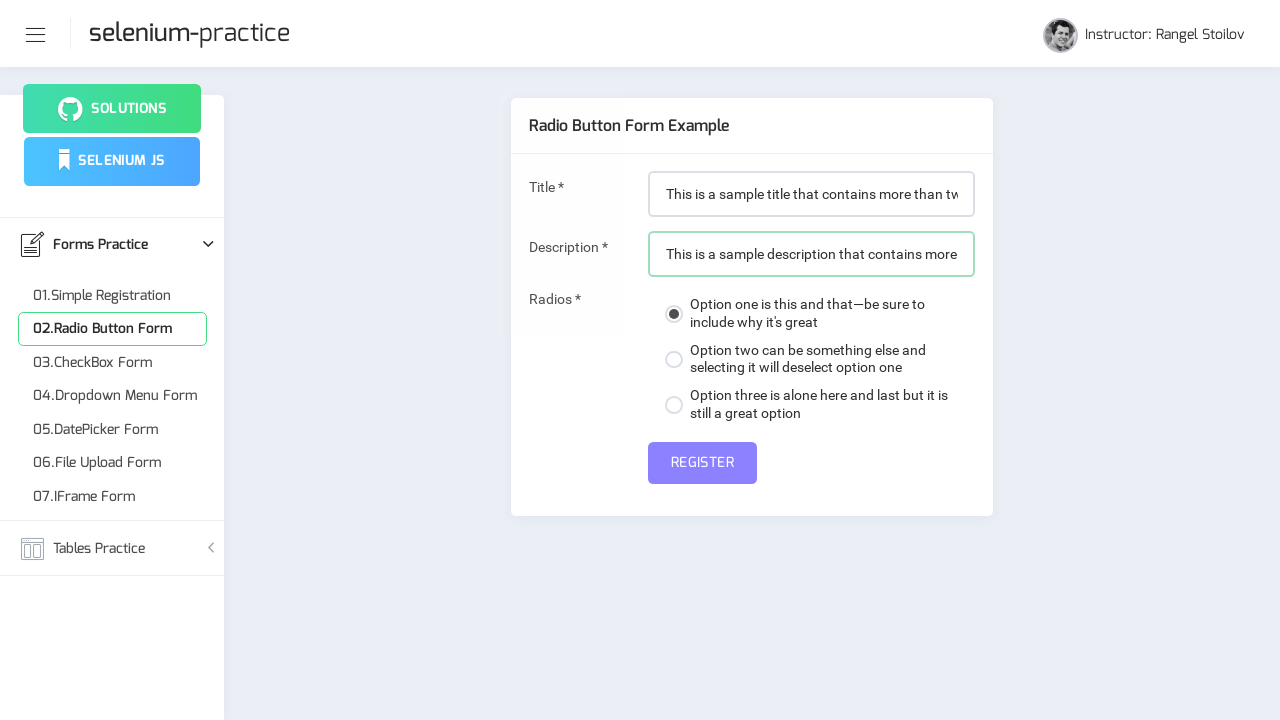

Clicked submit button to submit the registration form at (702, 463) on #submit
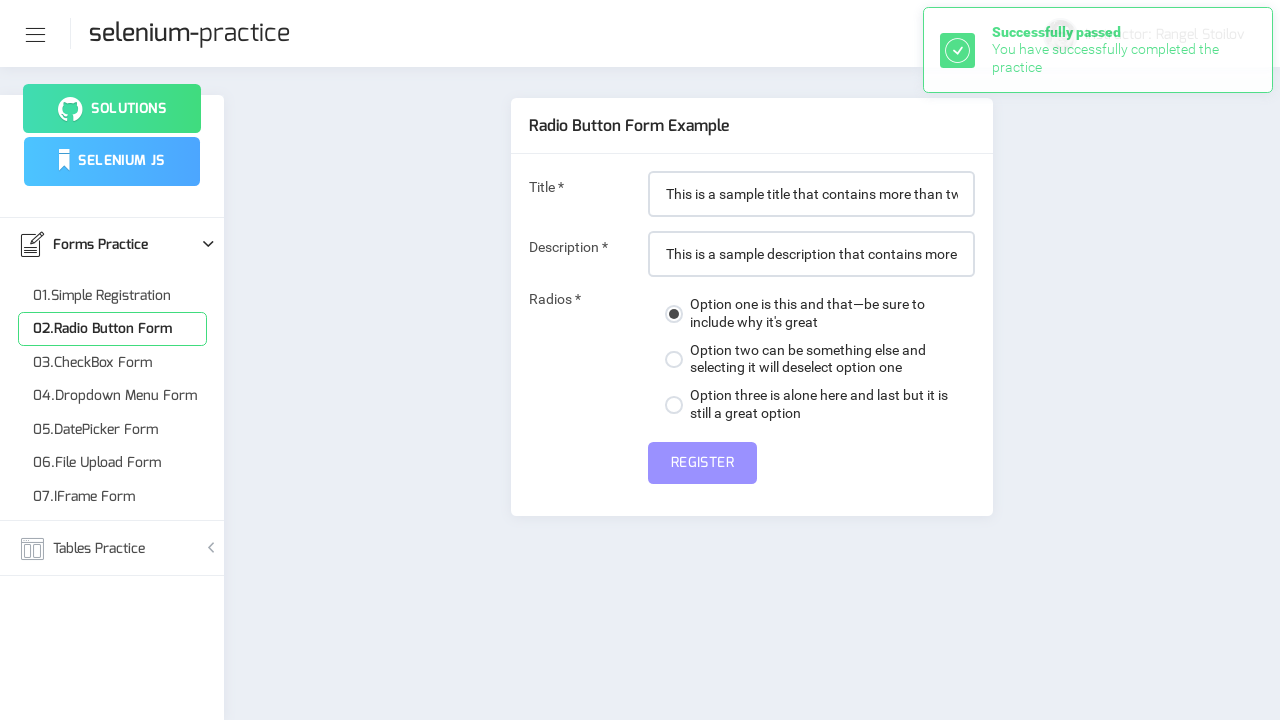

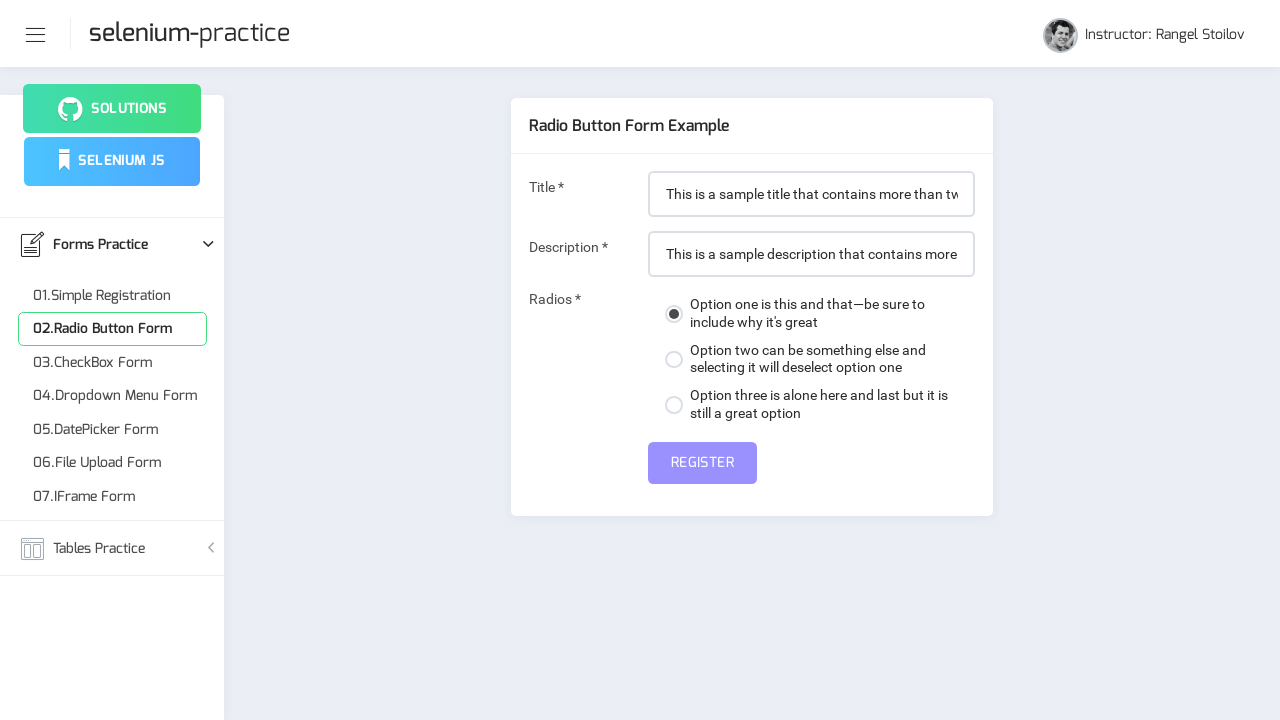